Navigates to Target.com homepage and maximizes the browser window

Starting URL: https://www.target.com/

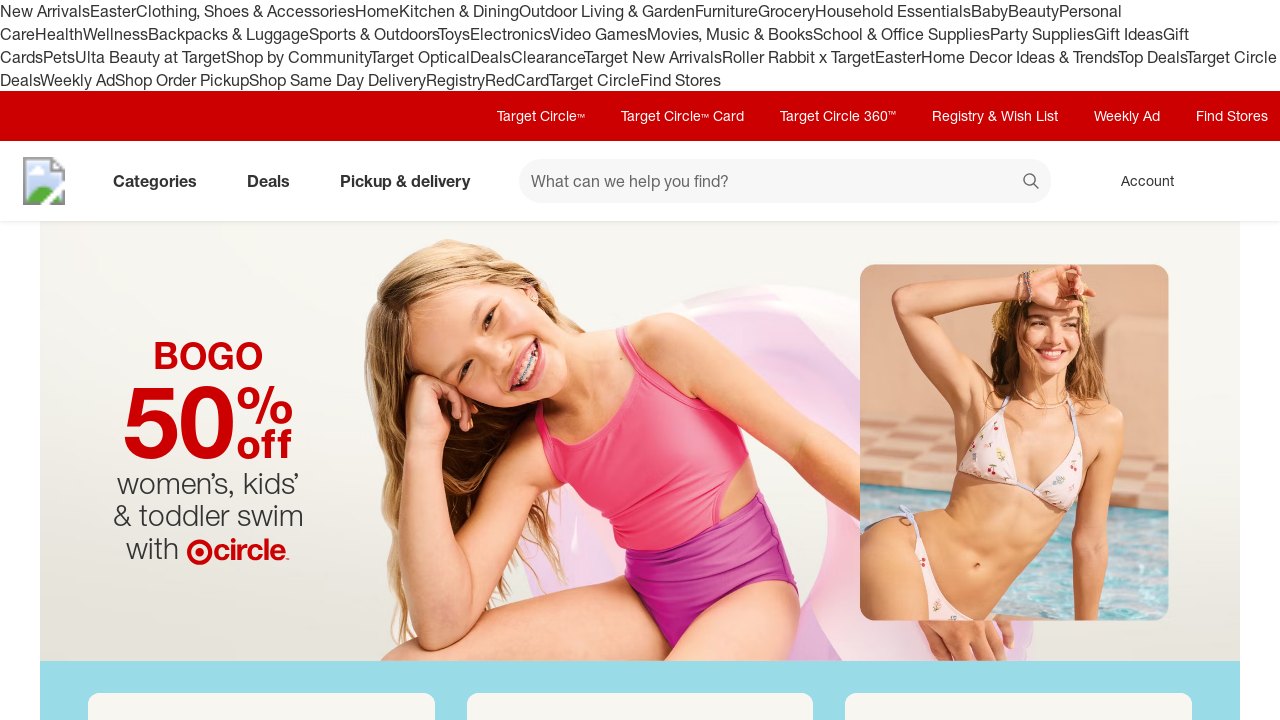

Set viewport size to 1920x1080 to maximize browser window
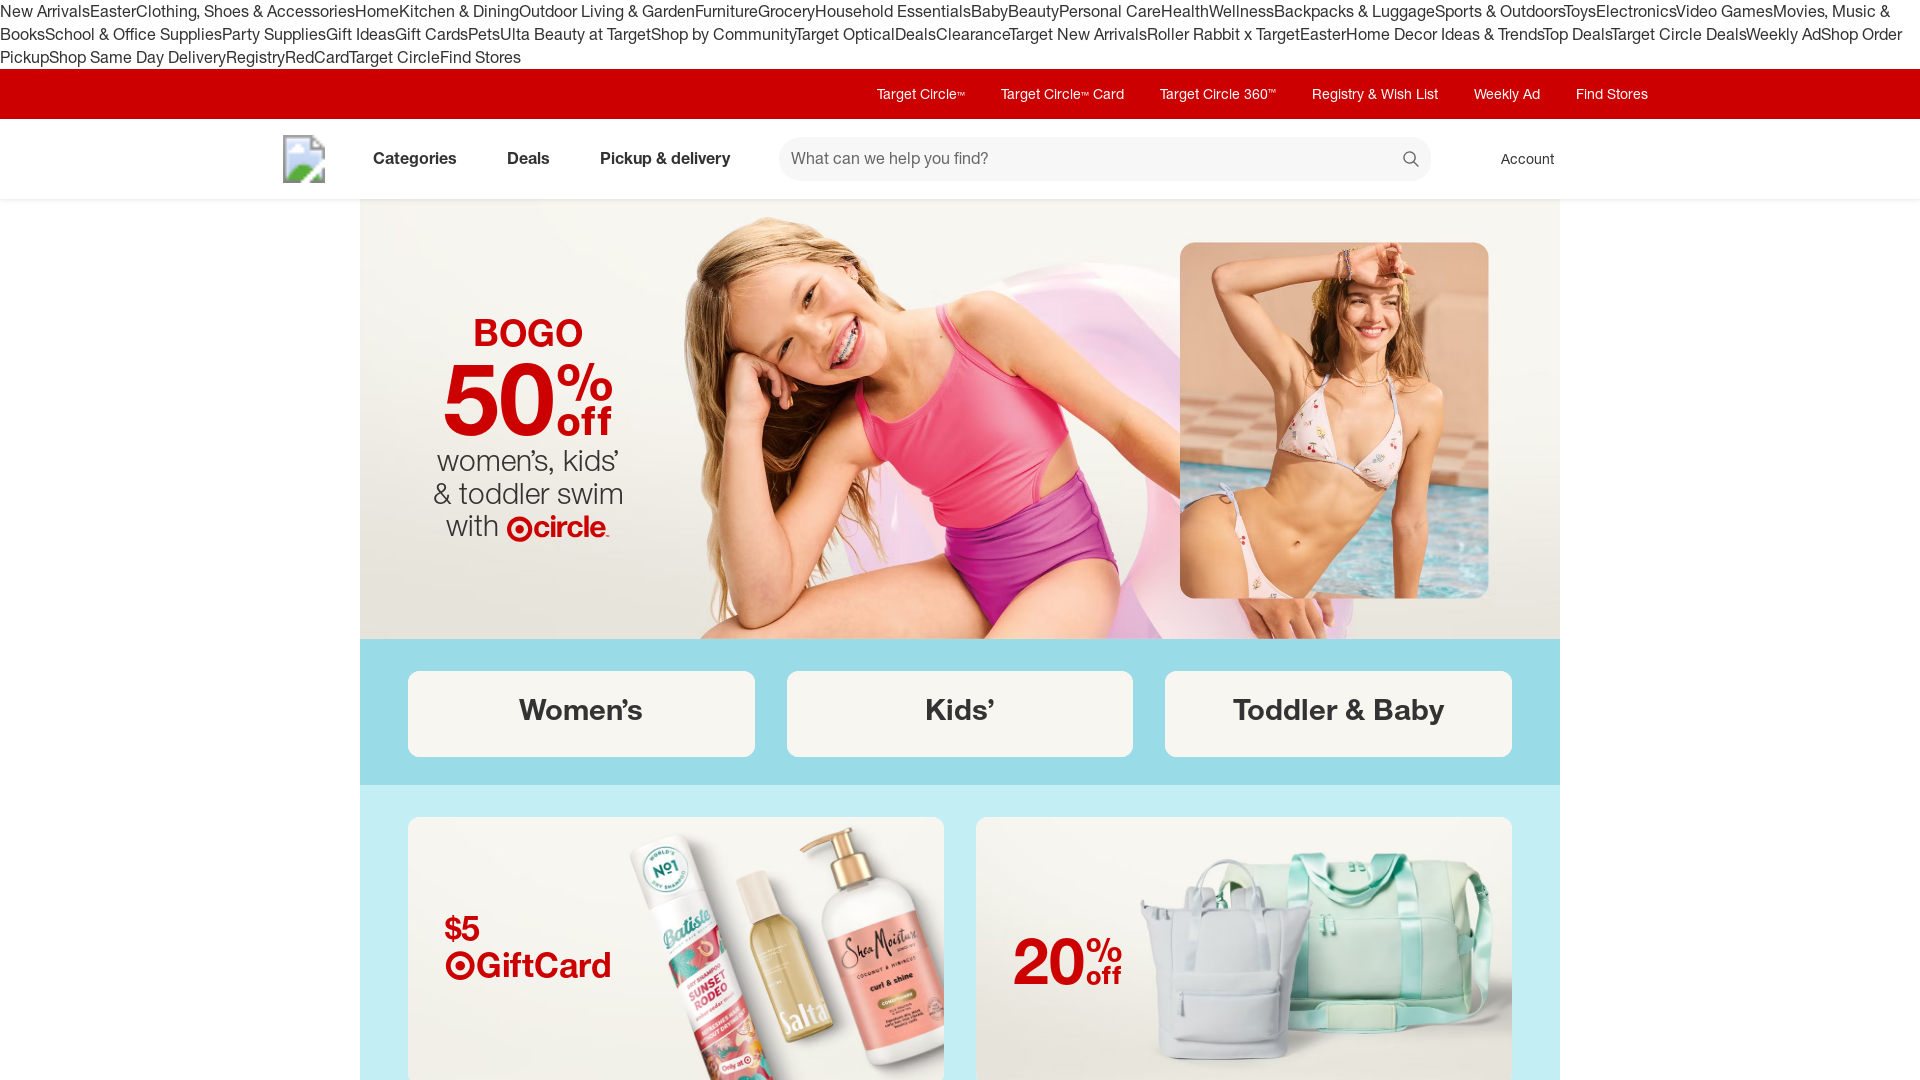

Target.com homepage fully loaded - DOM content interactive
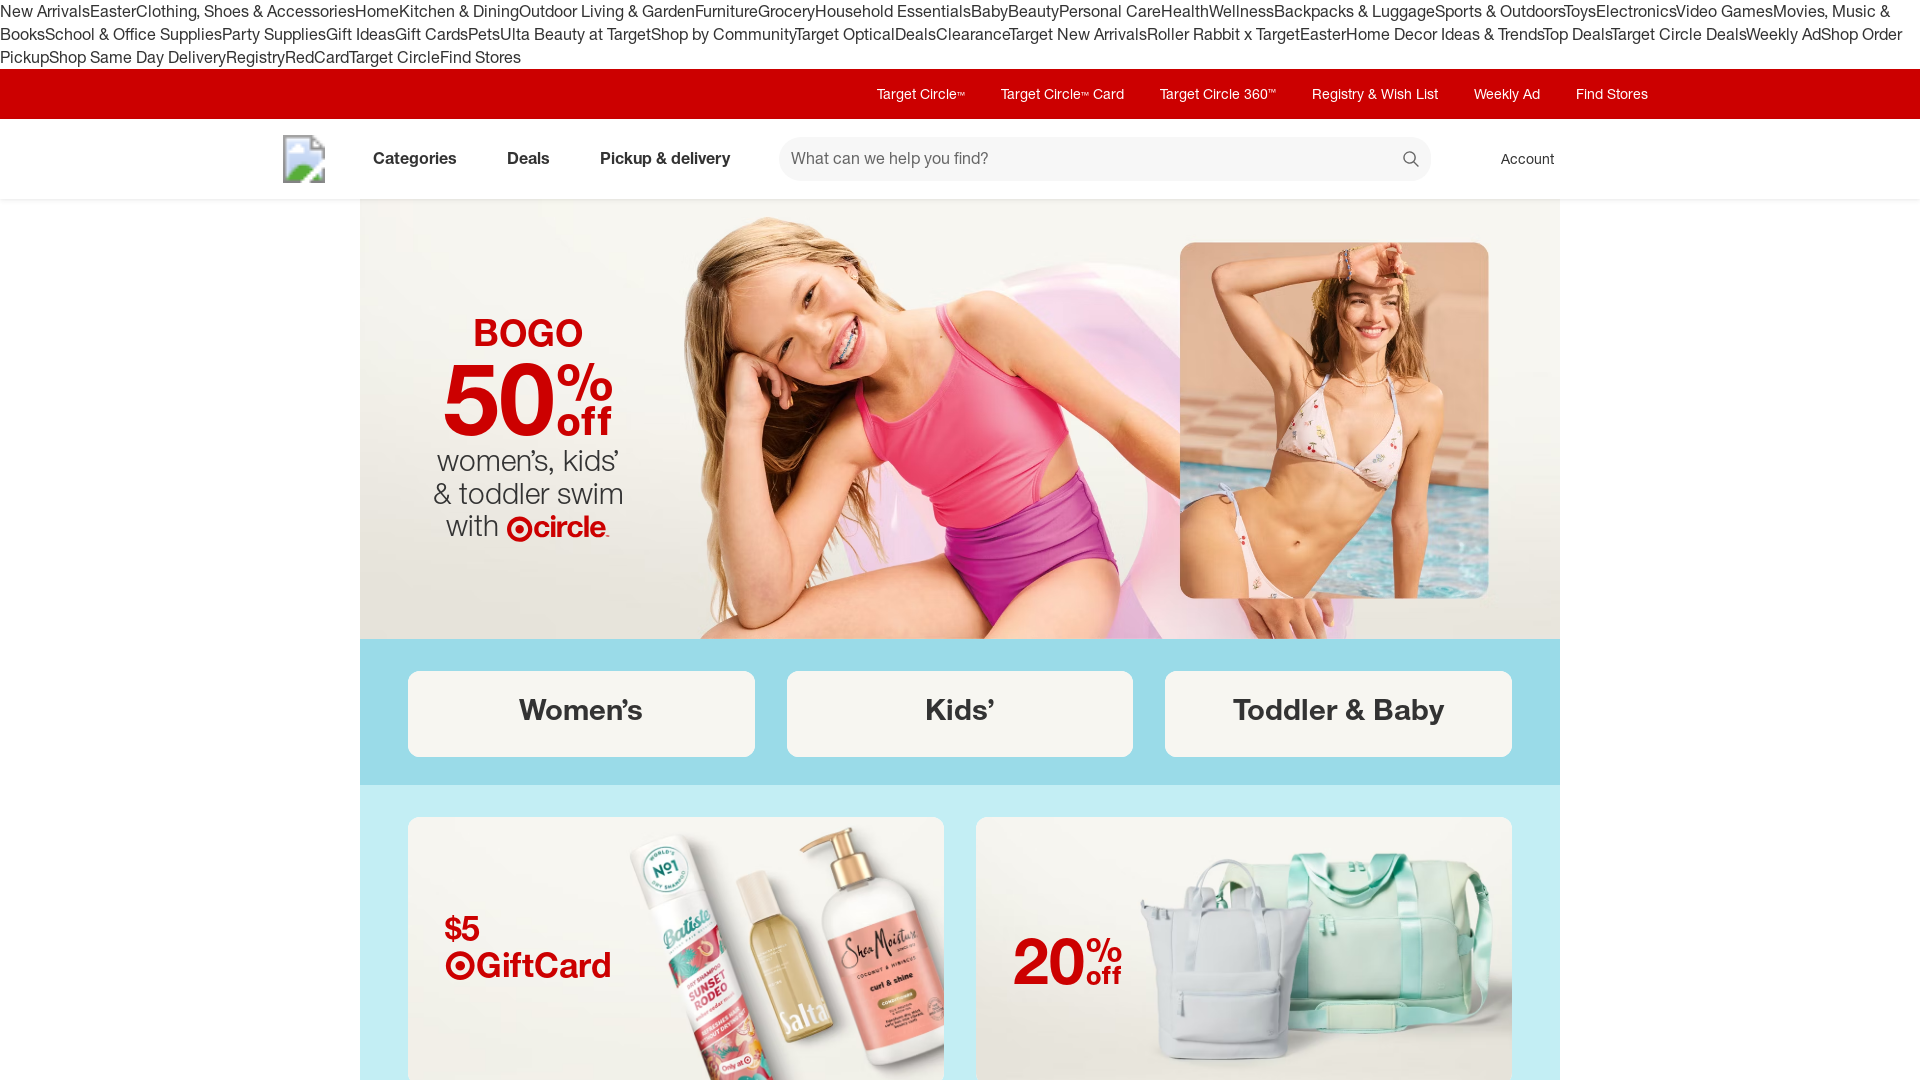

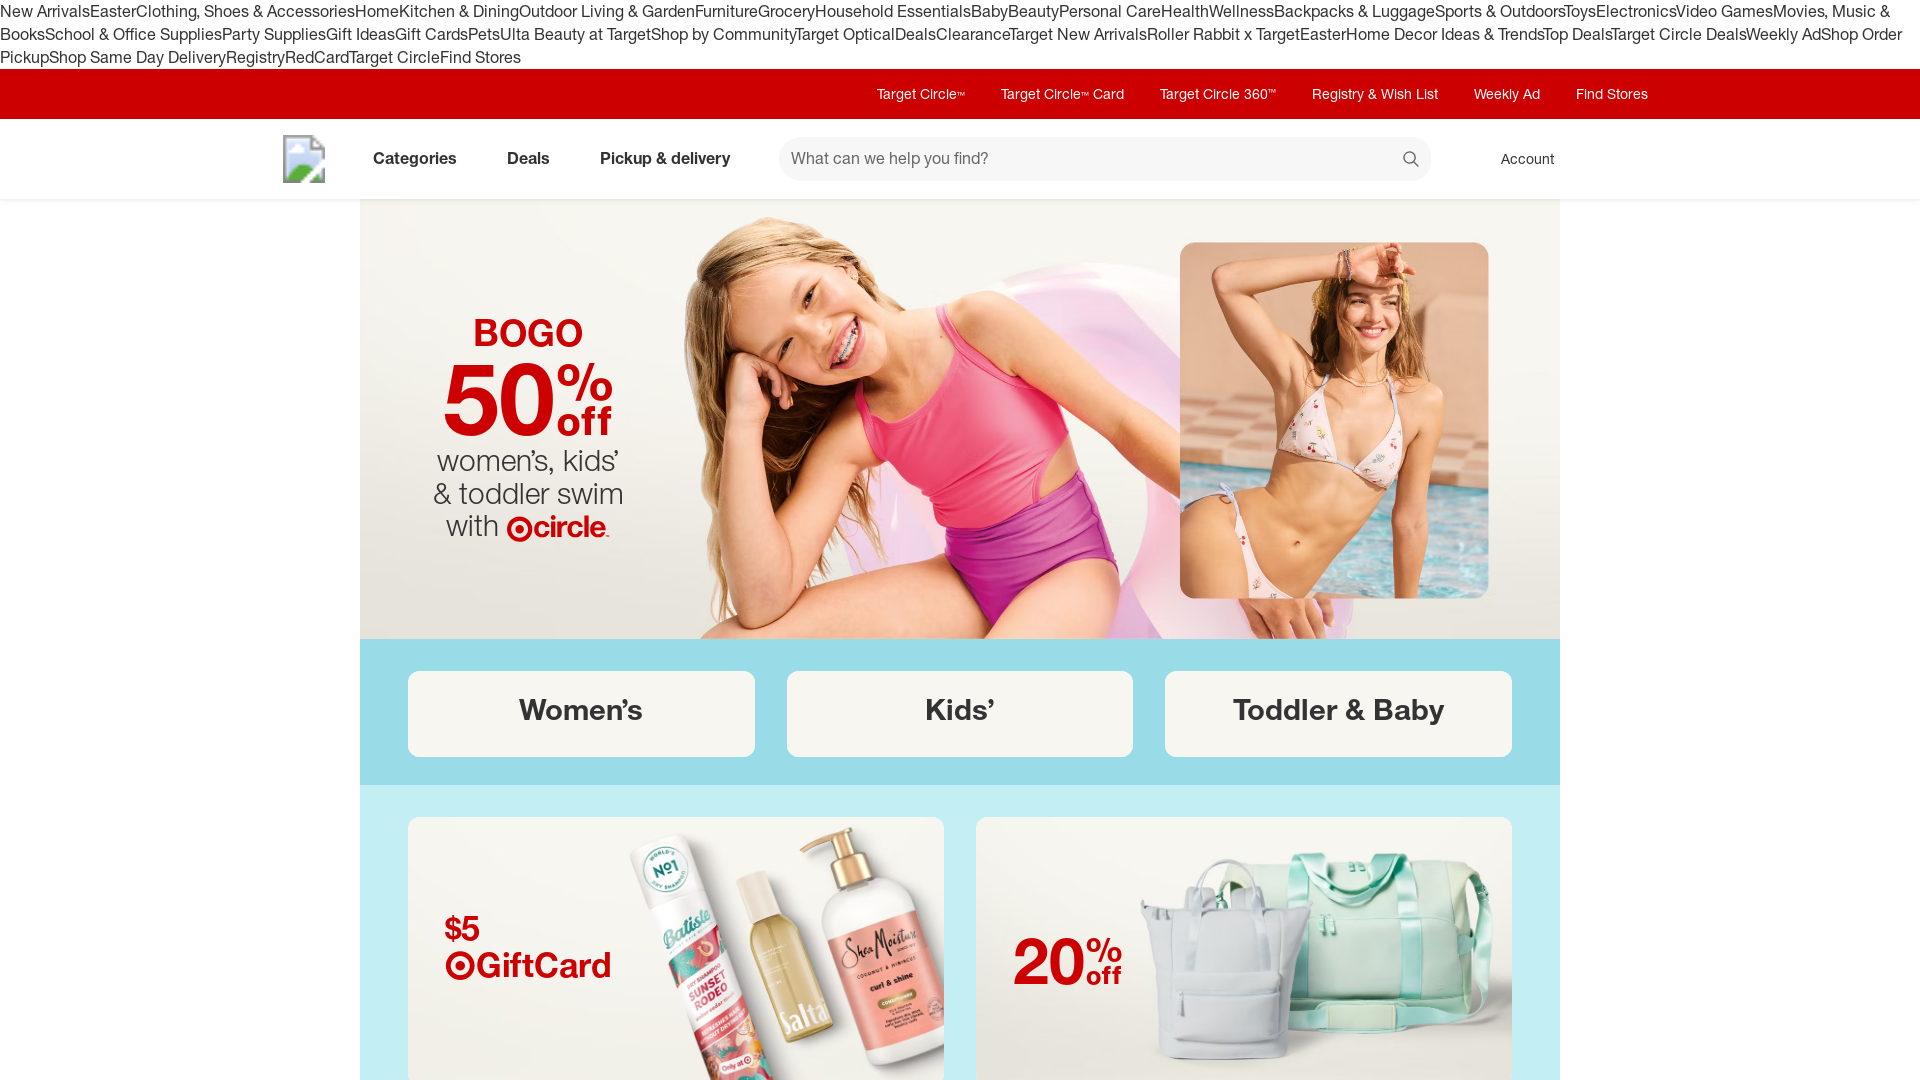